Tests dynamic content loading by clicking a Start button and waiting for dynamically loaded text to appear, then verifying the text content is "Hello World!"

Starting URL: http://the-internet.herokuapp.com/dynamic_loading/2

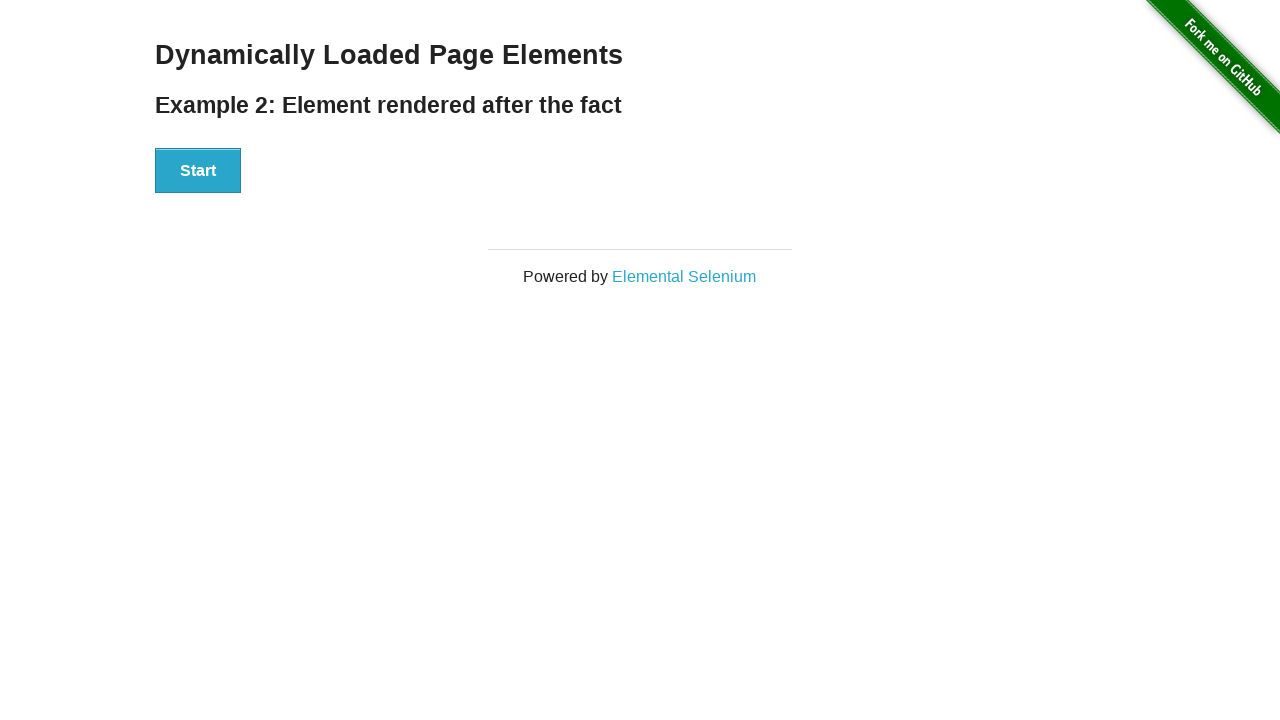

Clicked Start button to trigger dynamic content loading at (198, 171) on xpath=//button[text()='Start']
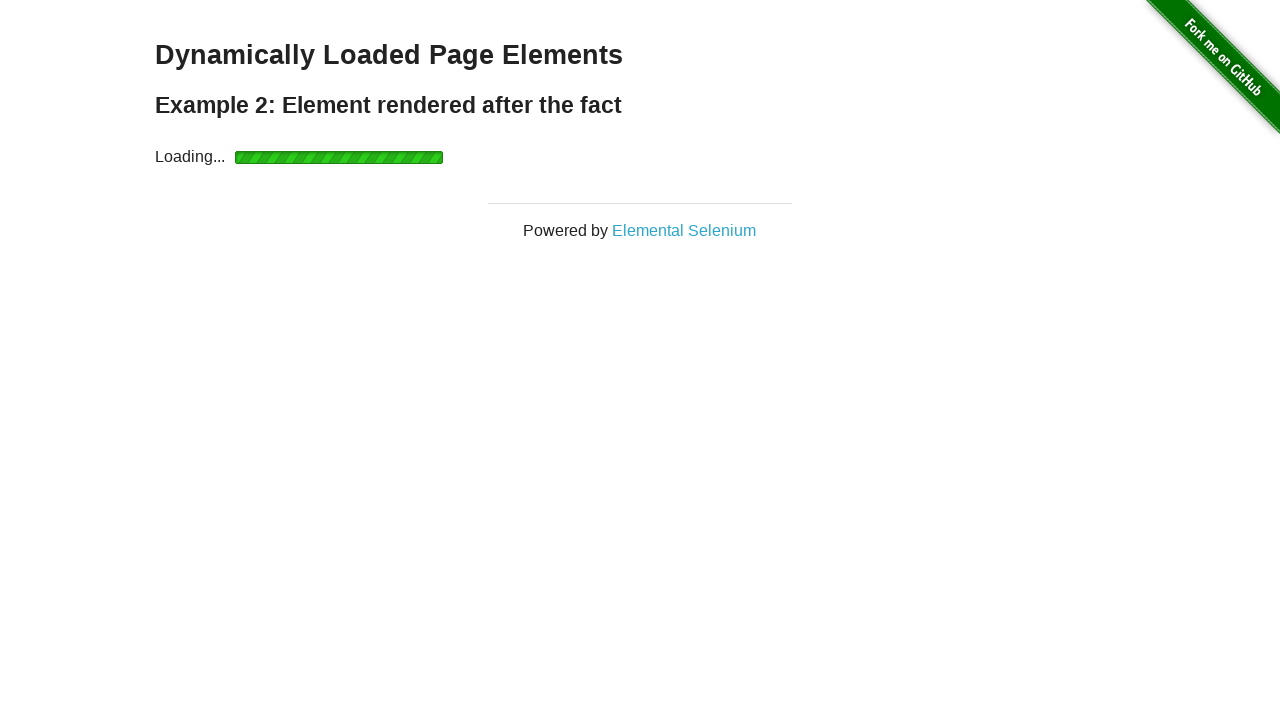

Waited for dynamically loaded text element to appear
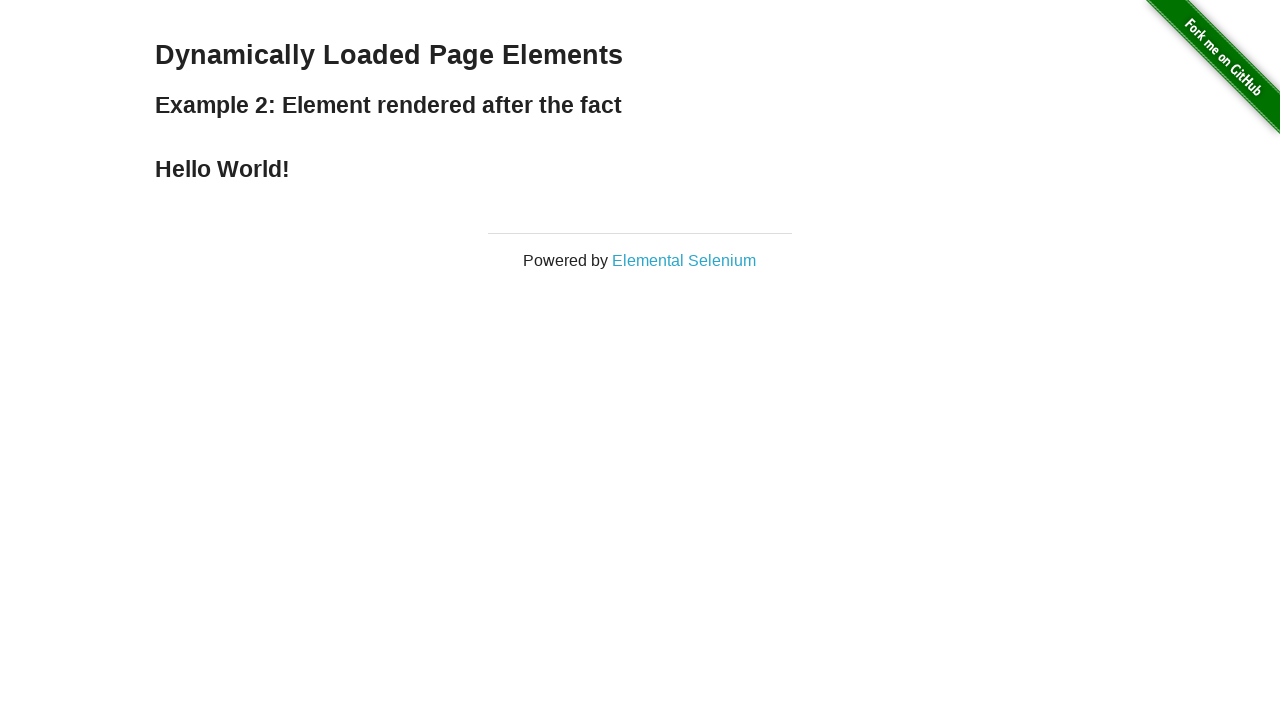

Retrieved text content from loaded element
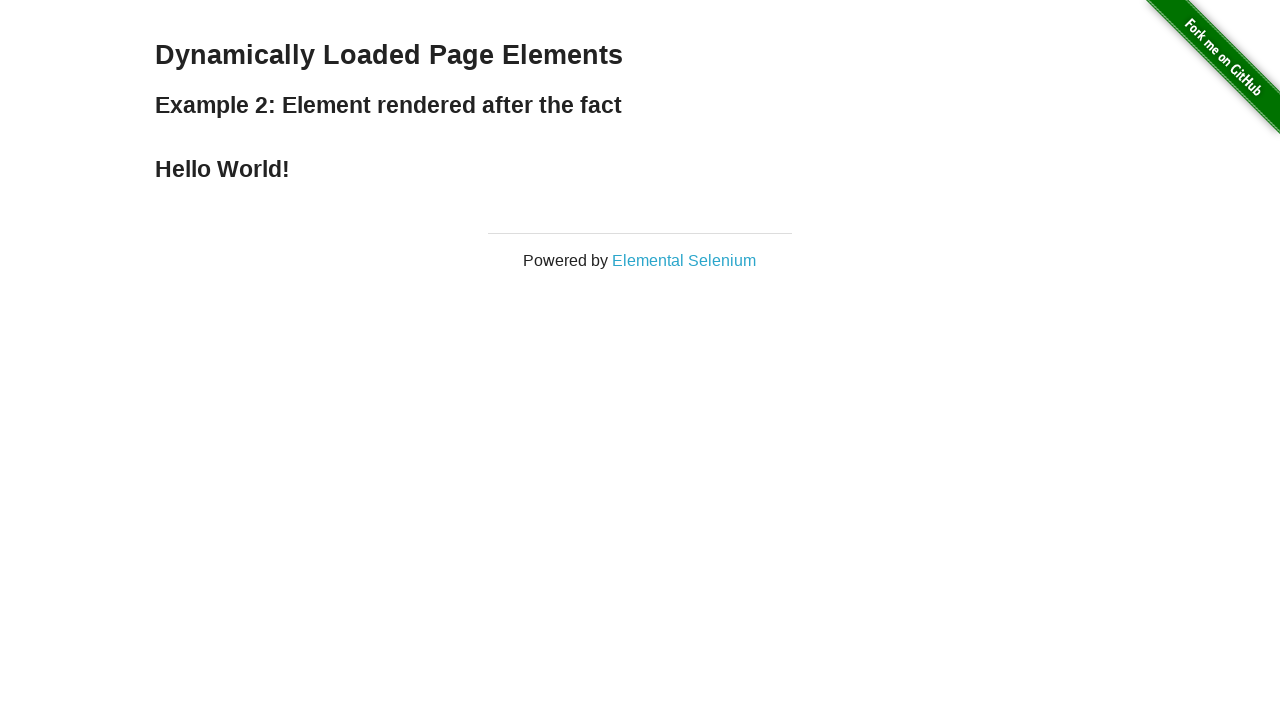

Verified loaded text is 'Hello World!'
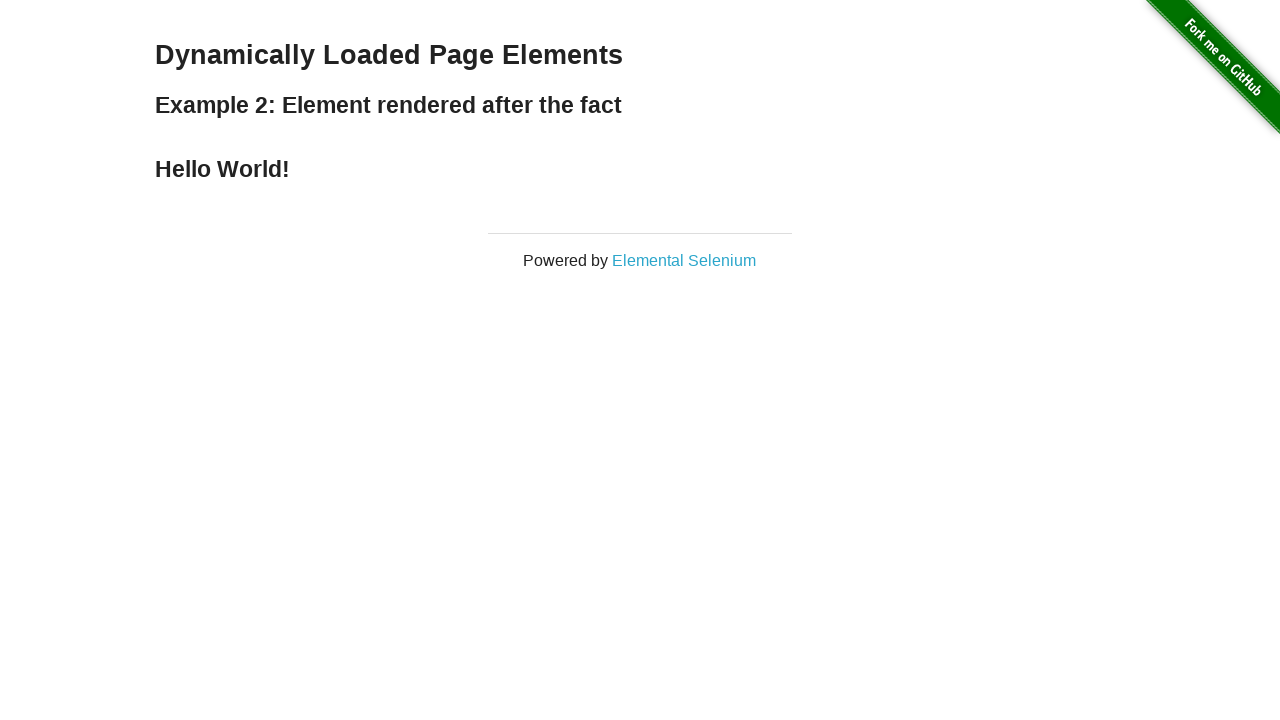

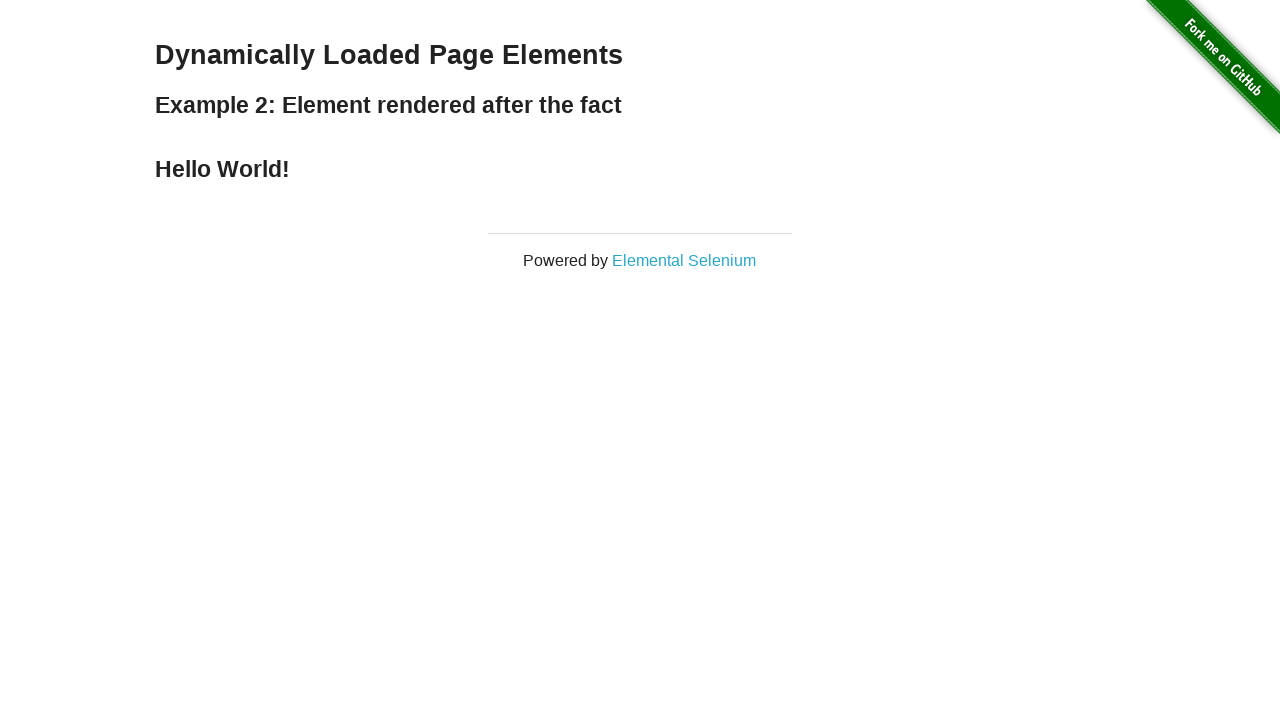